Tests clicking the JS Alert button, accepting the alert, and verifying the result message shows the action was successful.

Starting URL: https://the-internet.herokuapp.com/javascript_alerts

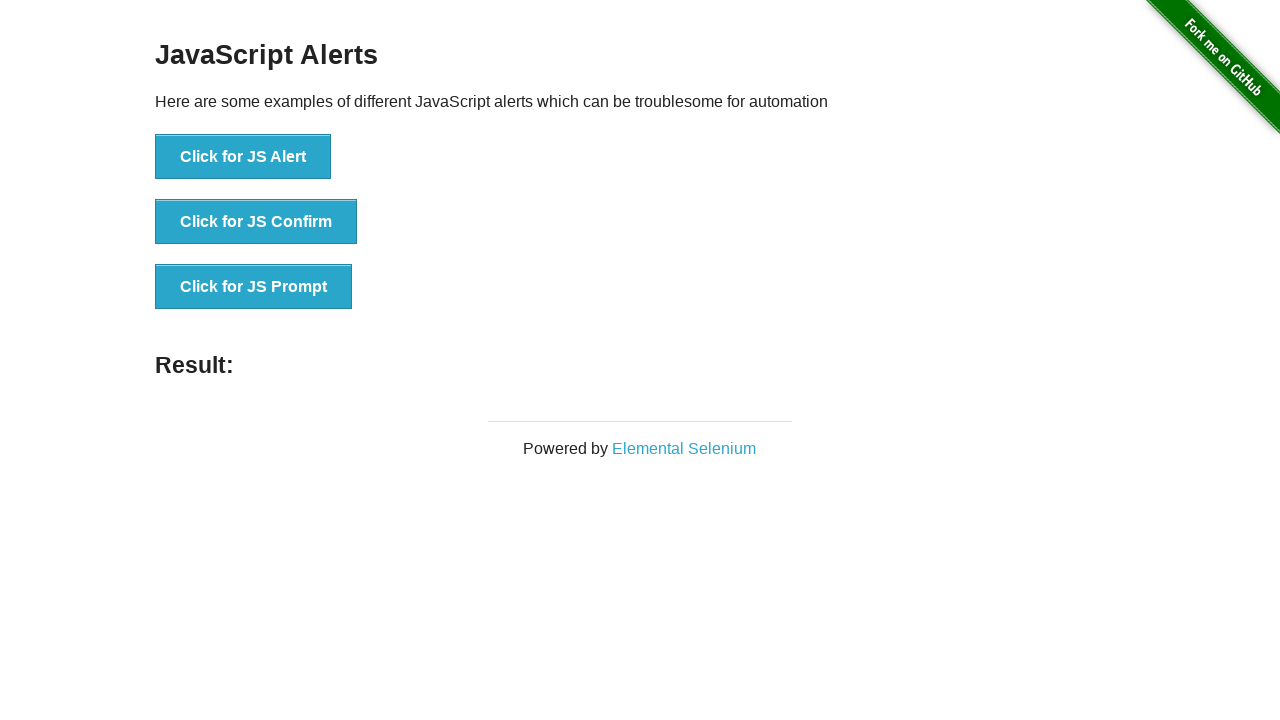

Clicked the JS Alert button at (243, 157) on button[onclick*='jsAlert']
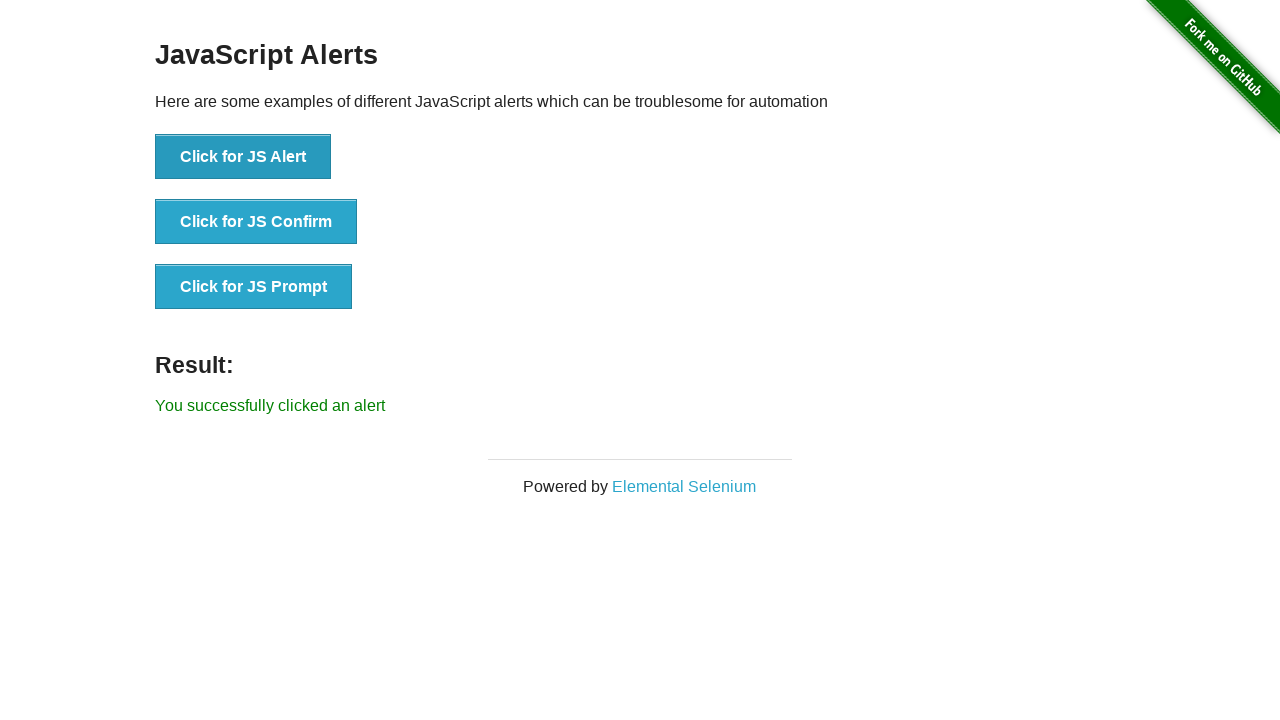

Set up dialog handler to accept alert
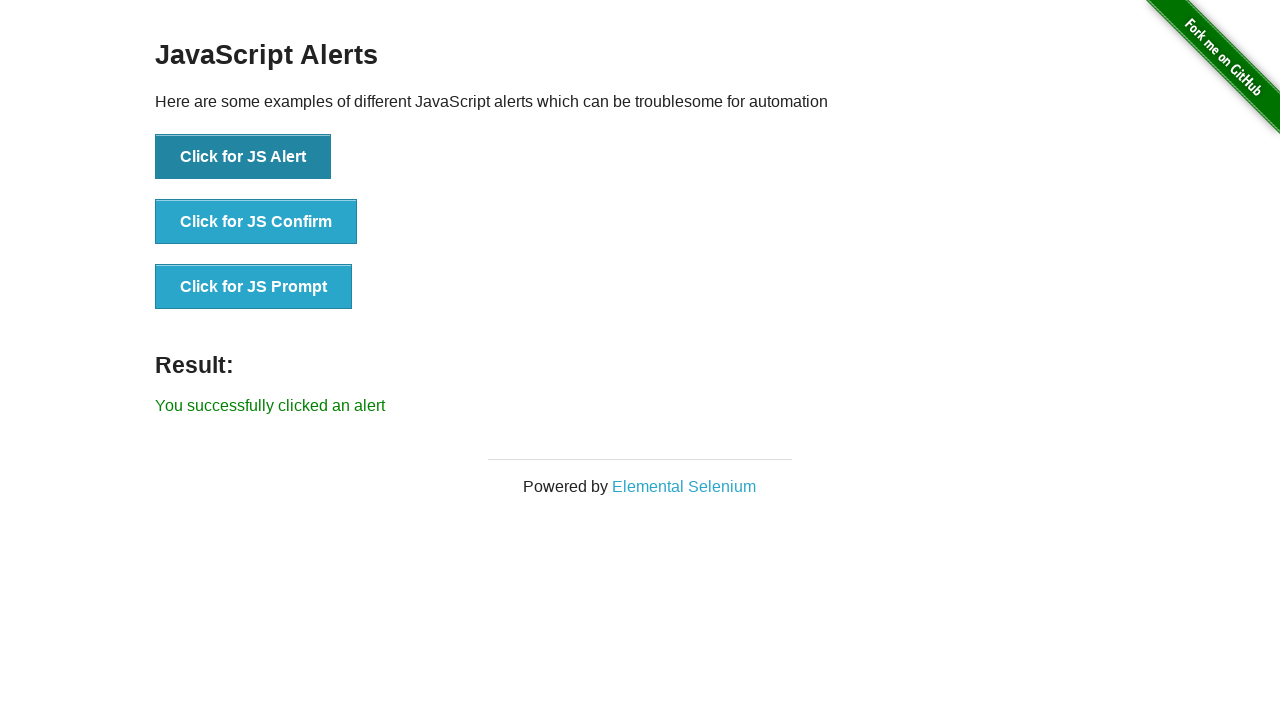

Result message element loaded after accepting alert
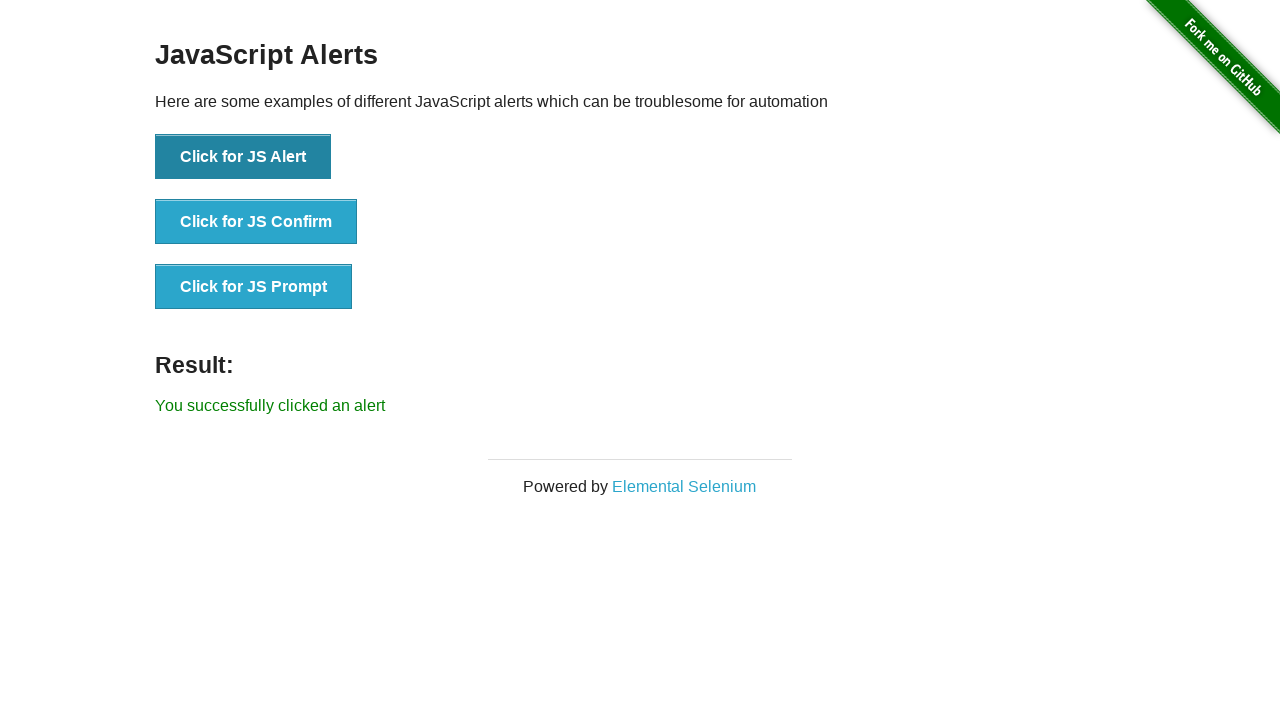

Retrieved result message text
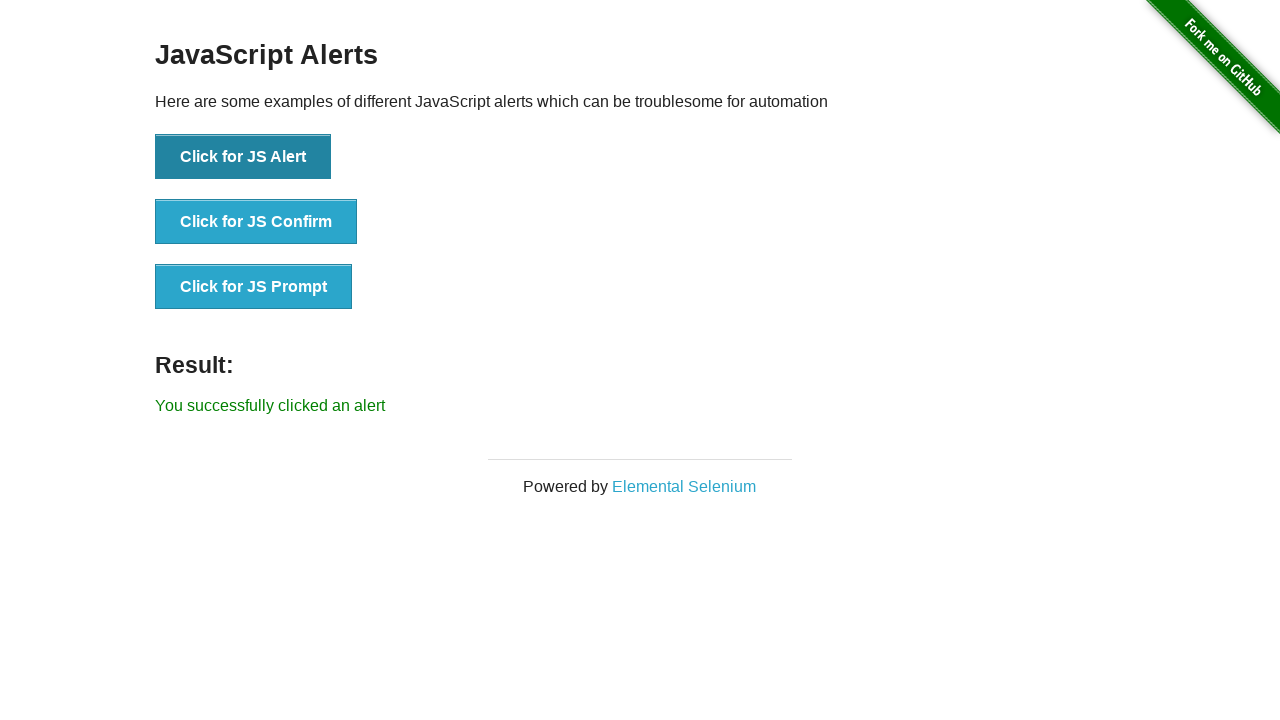

Verified result message shows 'You successfully clicked an alert'
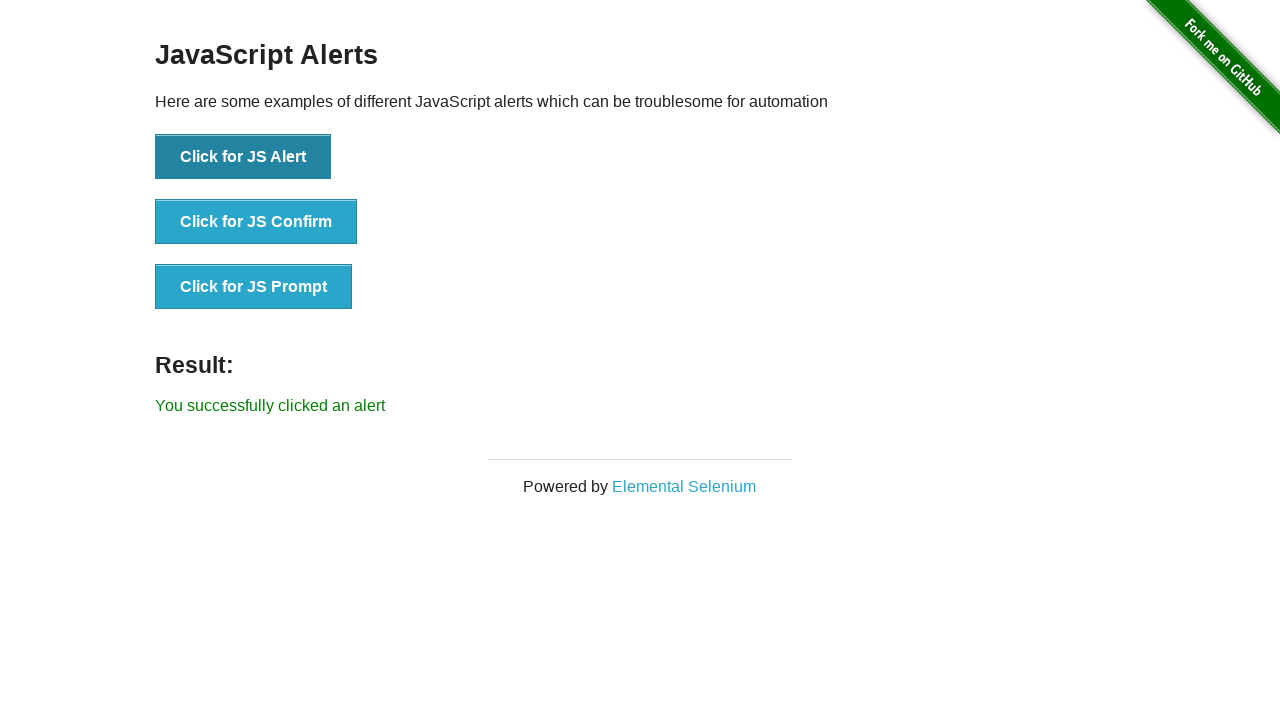

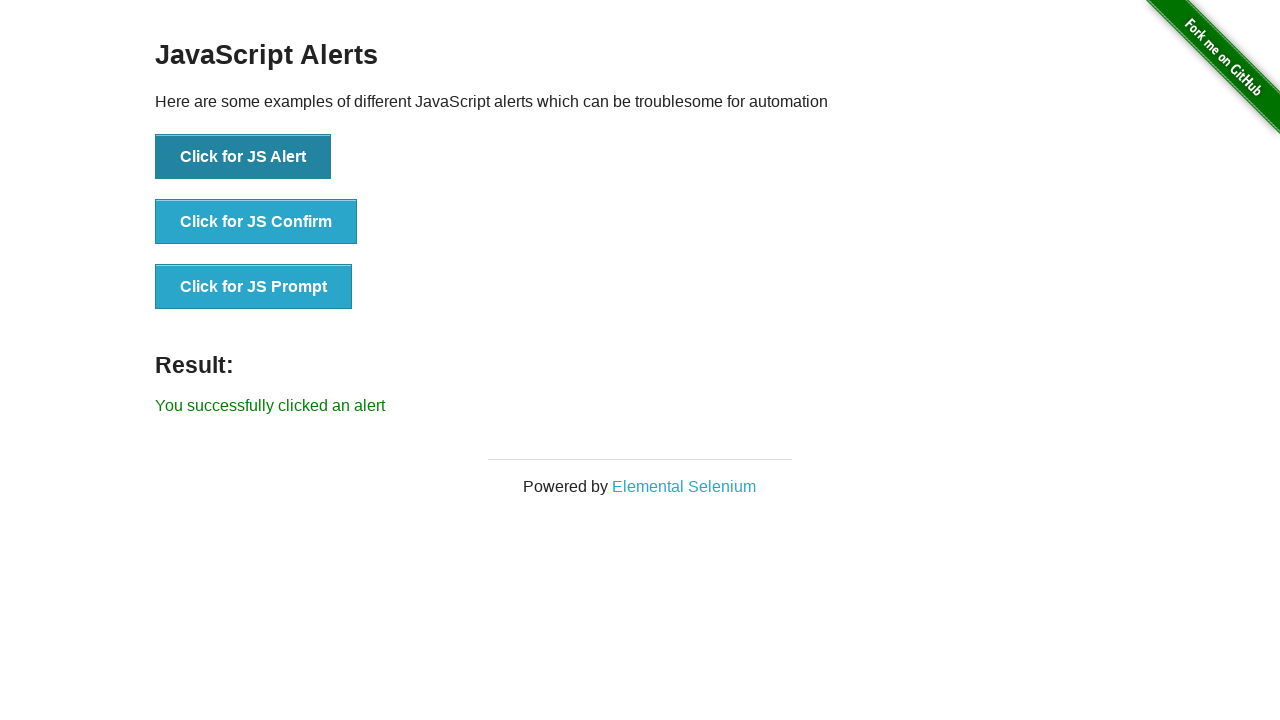